Tests file download functionality by clicking on a download link from a list of available files

Starting URL: https://the-internet.herokuapp.com/download

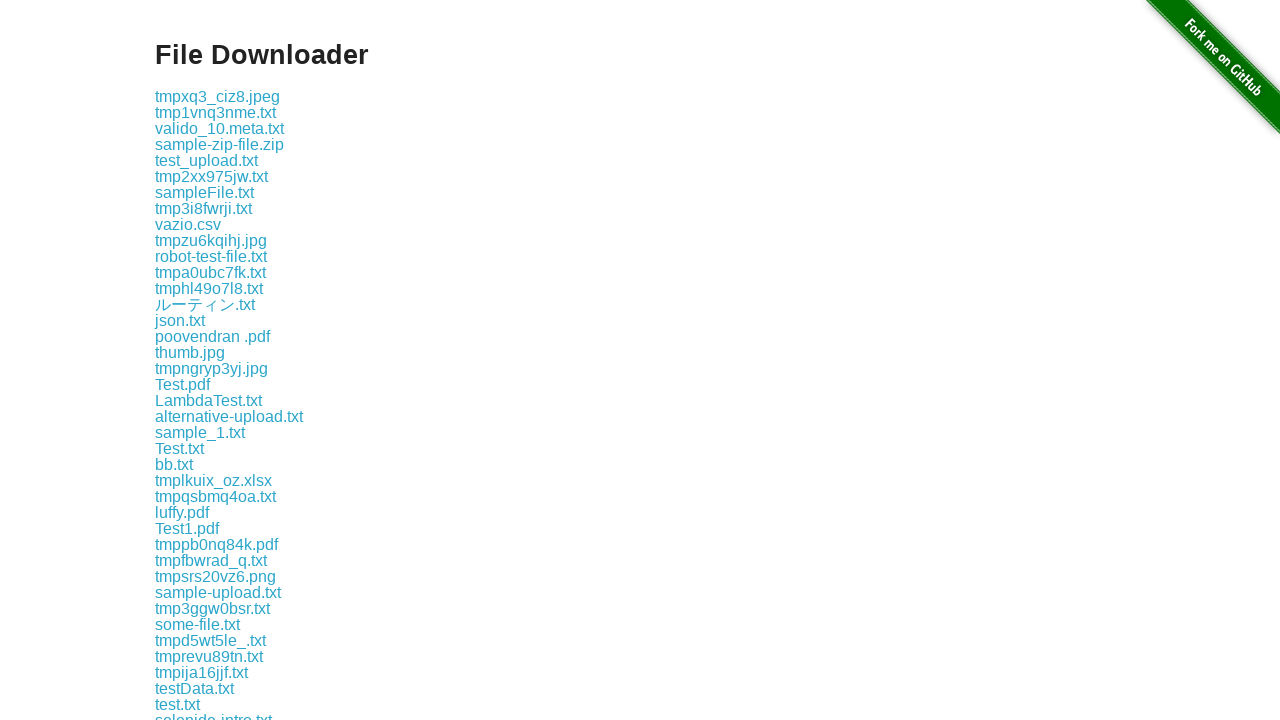

Located all links on the download page
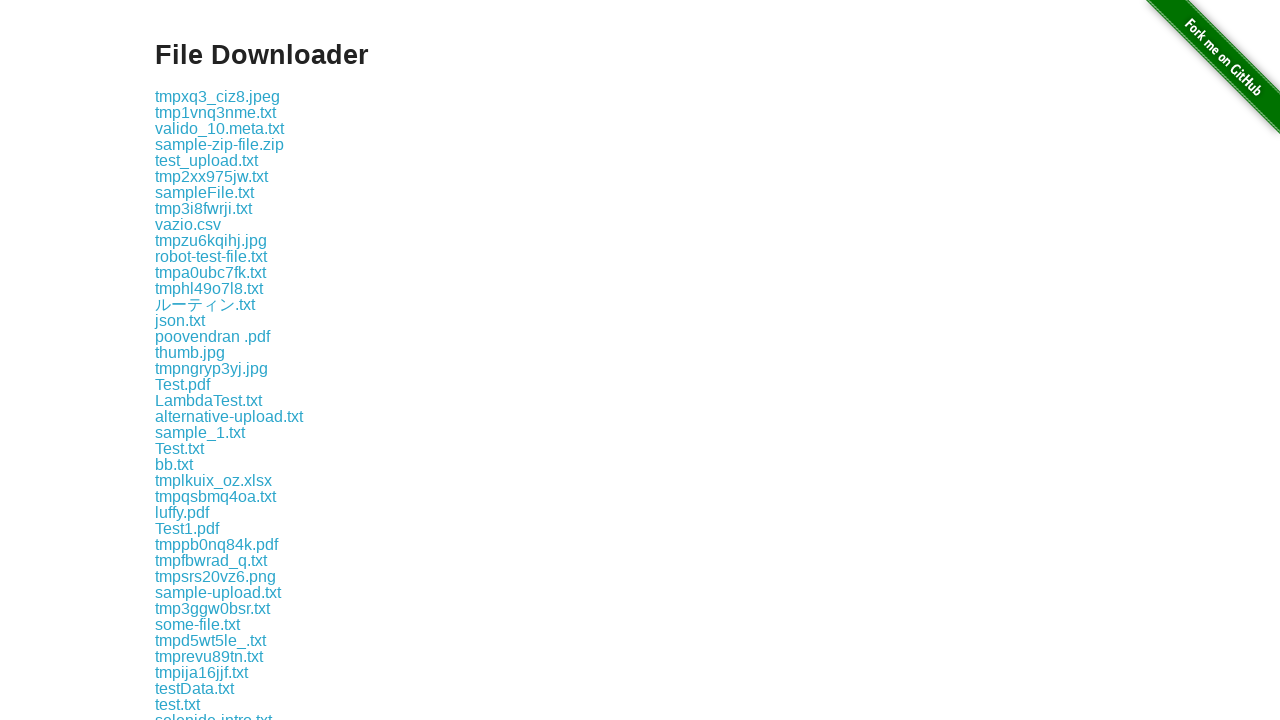

Clicked the 5th download link (index 4) at (220, 144) on a >> nth=4
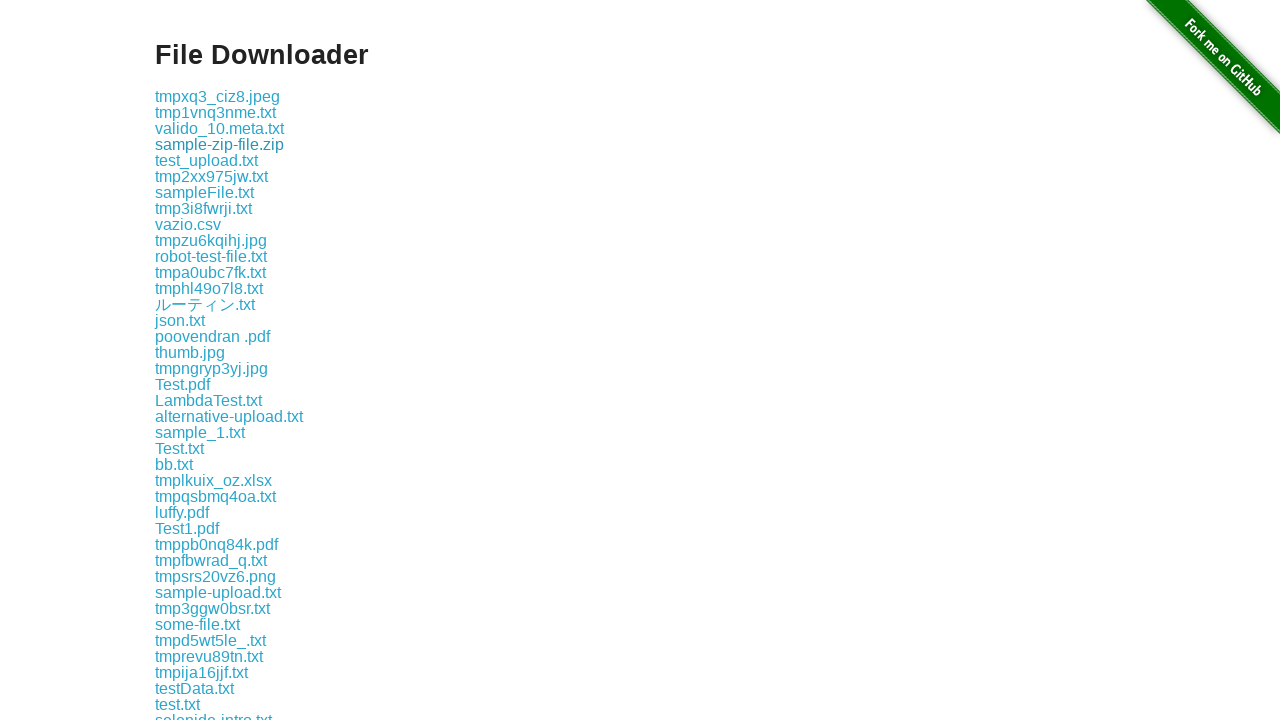

Waited 3 seconds for file download to initiate
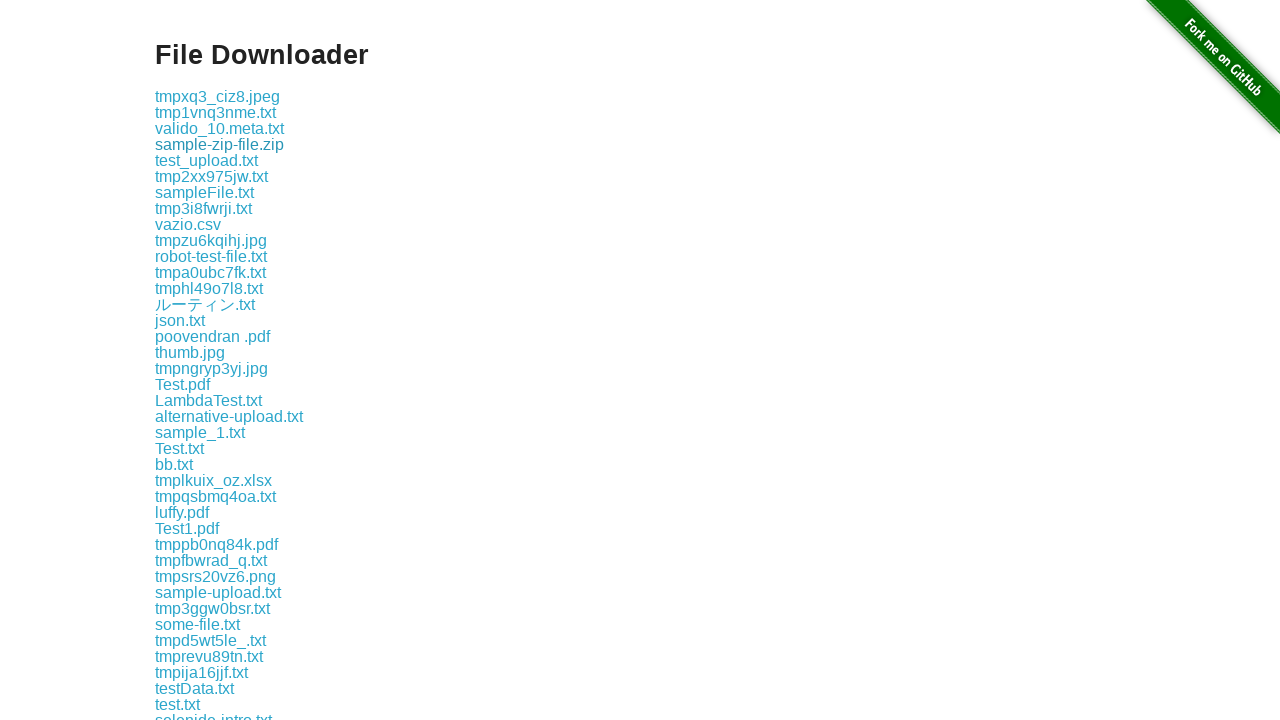

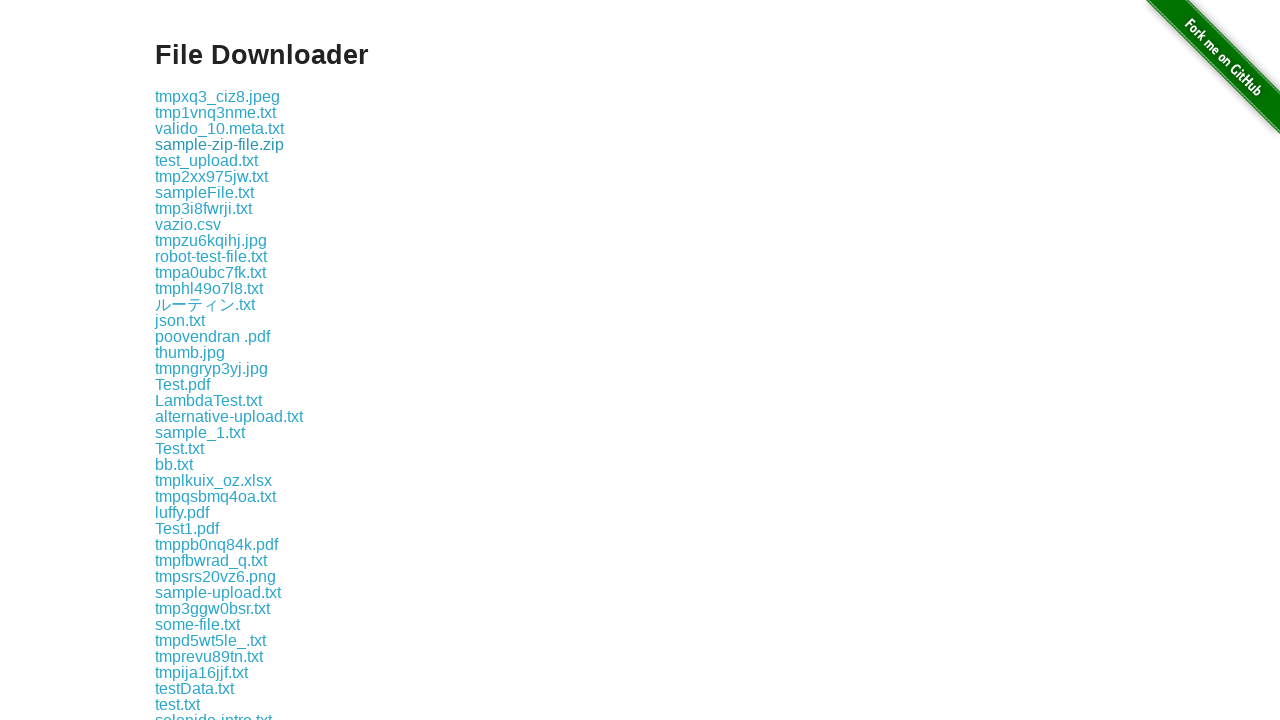